Writes a detailed iPhone review with rating, submits it, then navigates through different product categories

Starting URL: http://opencart.abstracta.us/

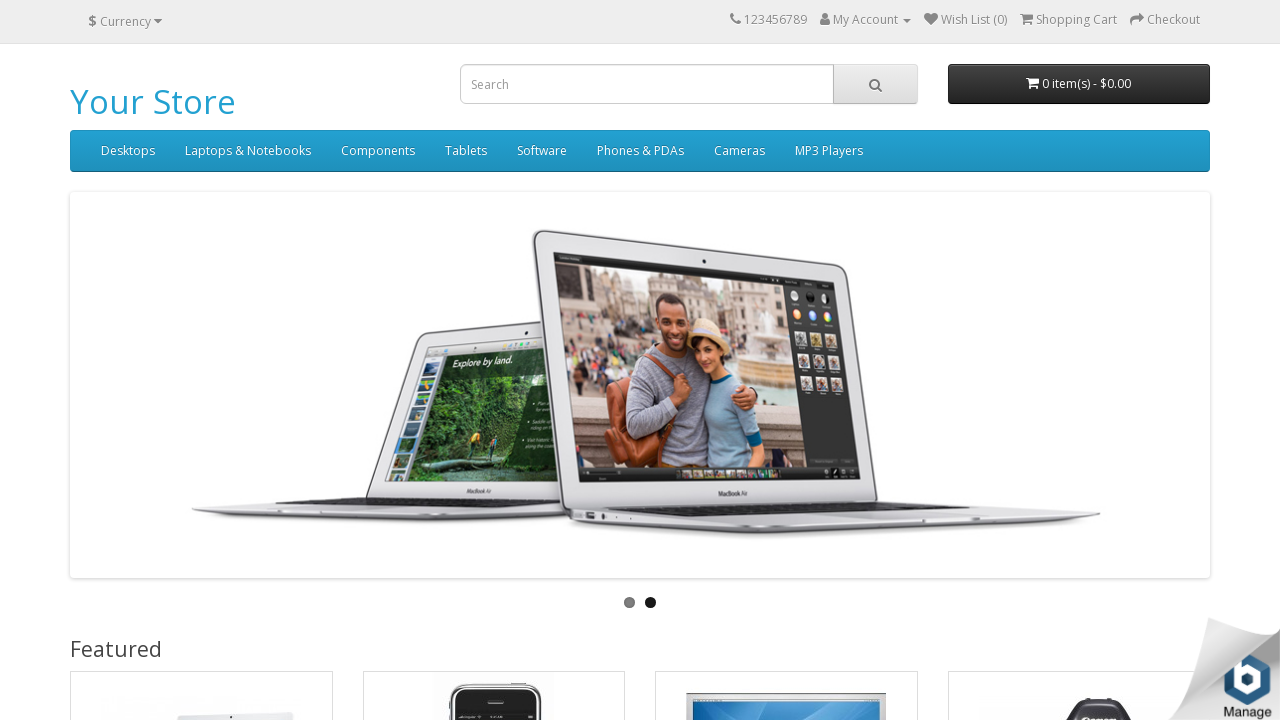

Clicked on iPhone product link at (408, 361) on text=iPhone
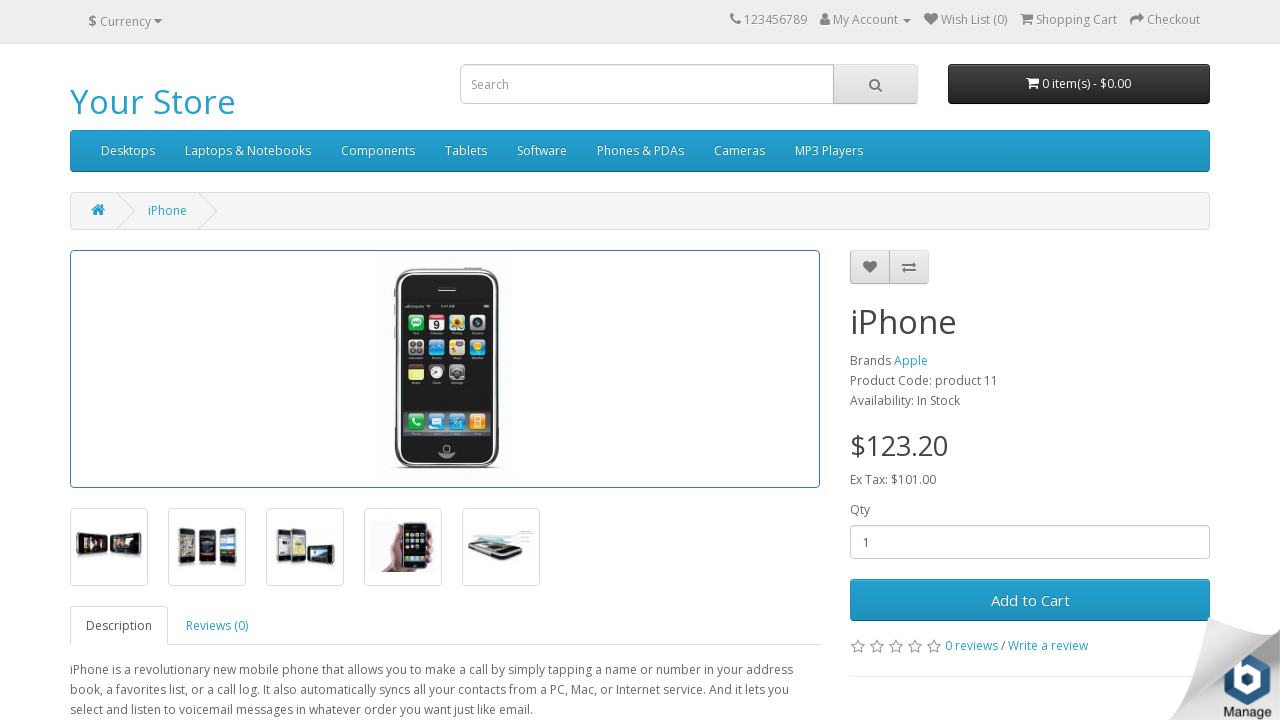

Clicked on Reviews tab at (217, 626) on text=Reviews (0)
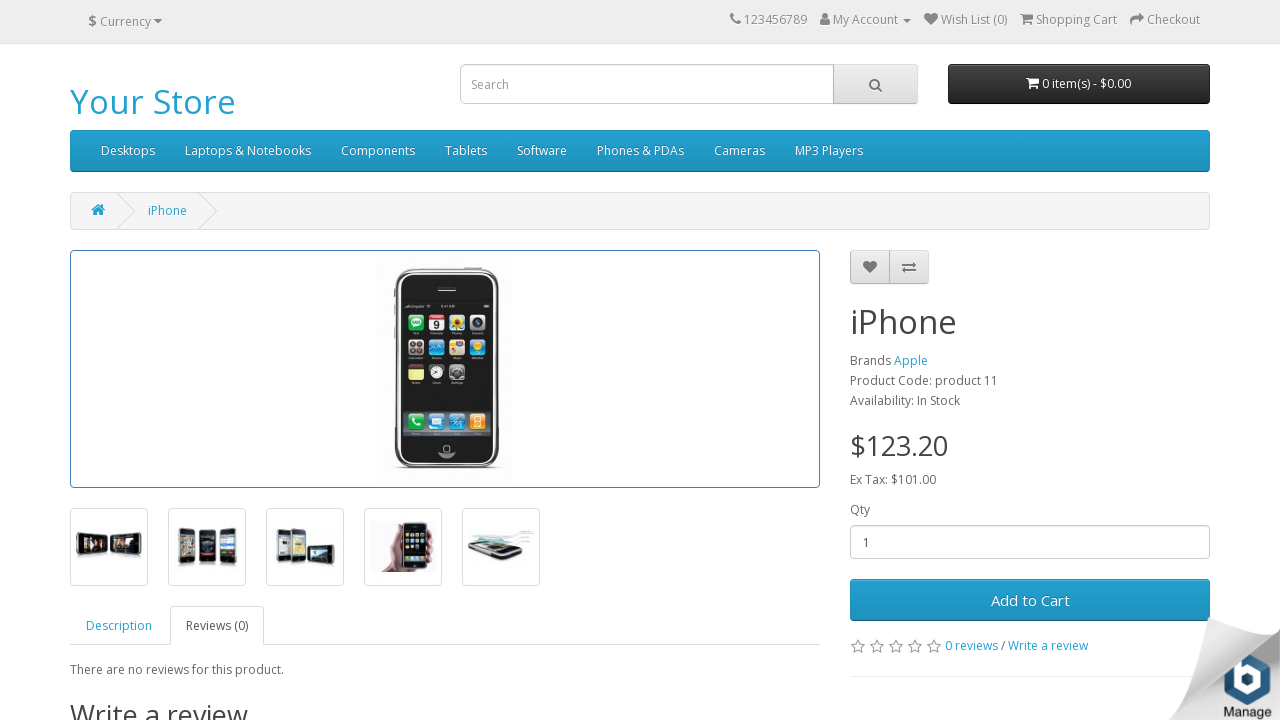

Filled reviewer name as 'Rafał Pacholczyk' on #input-name
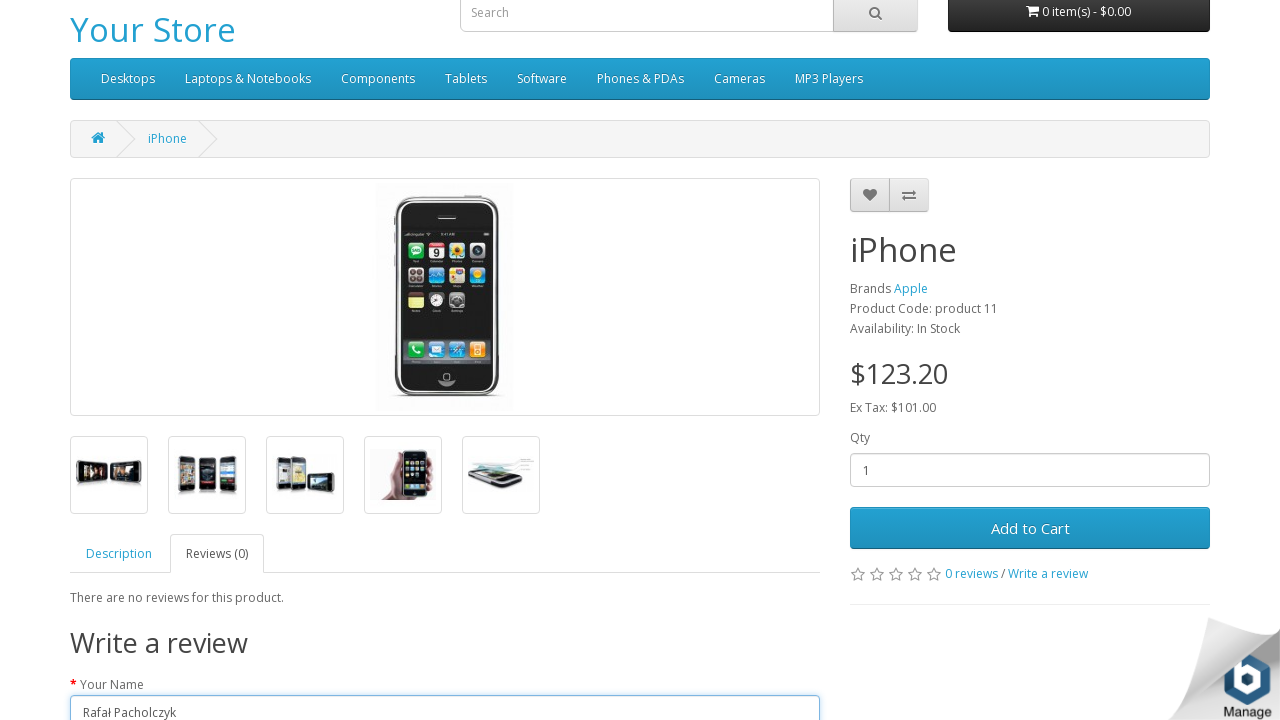

Filled detailed iPhone review text on #input-review
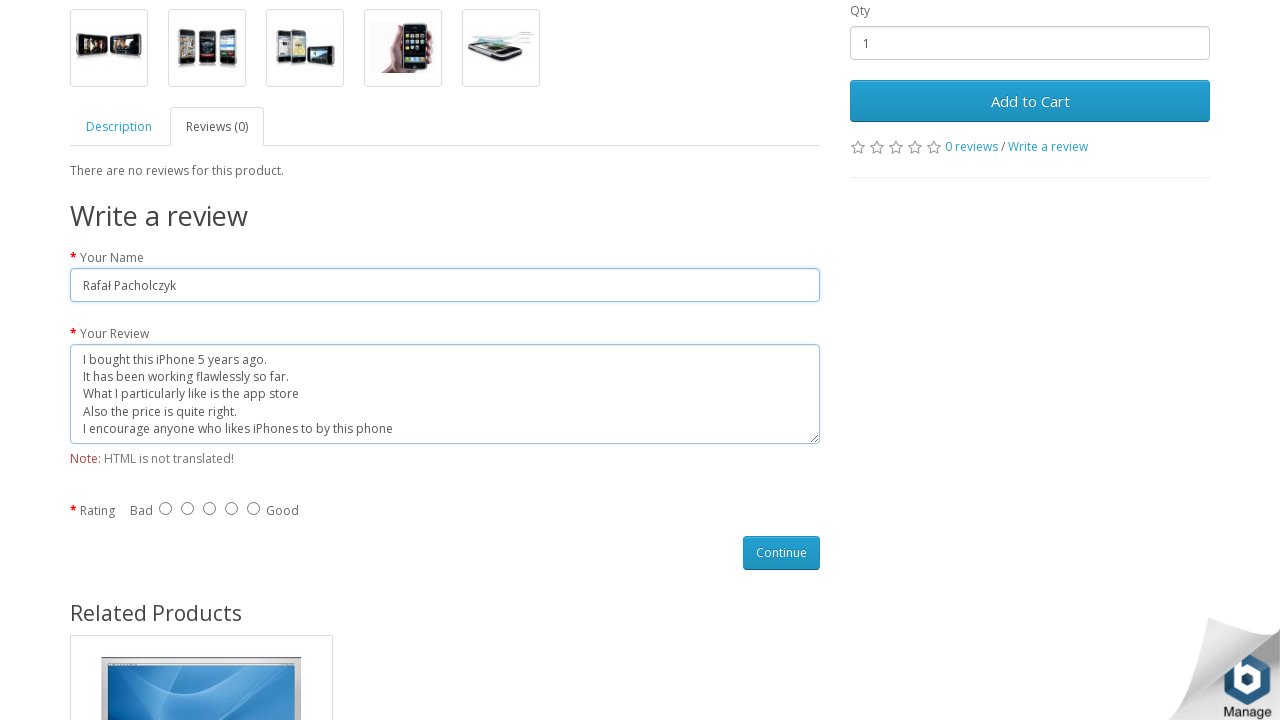

Clicked 5-star rating option at (254, 508) on input[value='5']
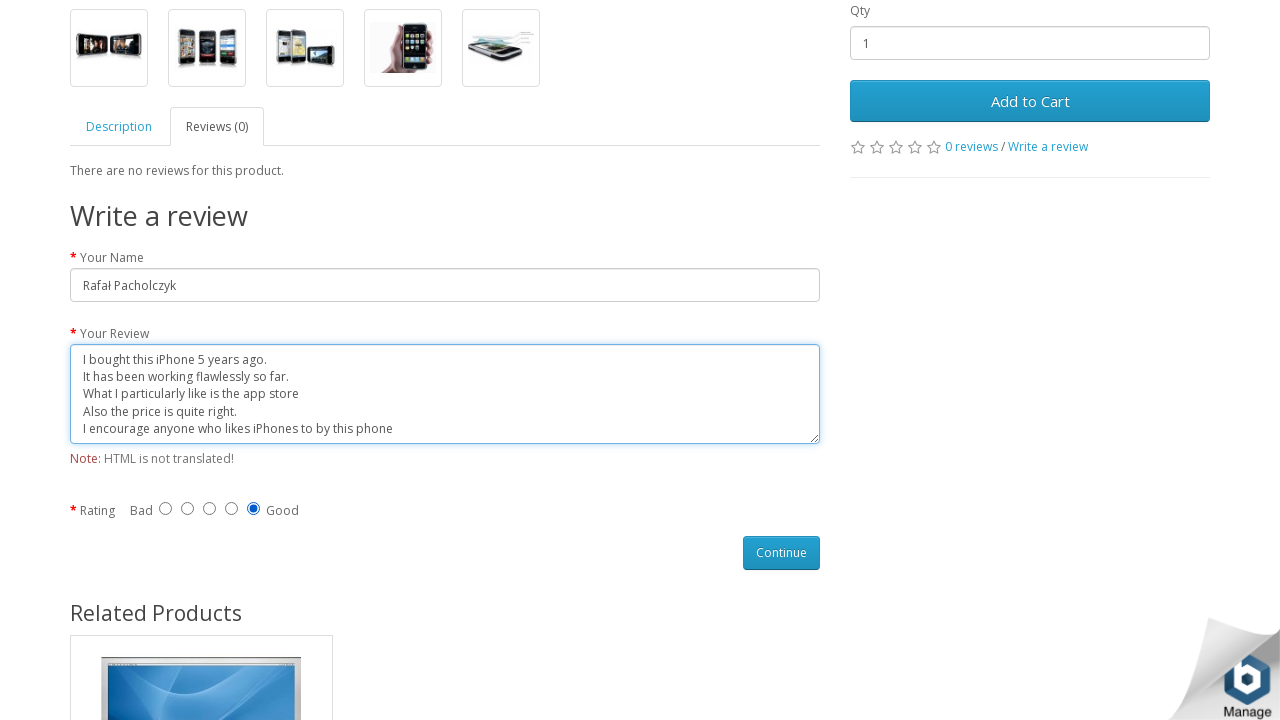

Clicked 4-star rating option at (232, 508) on input[value='4']
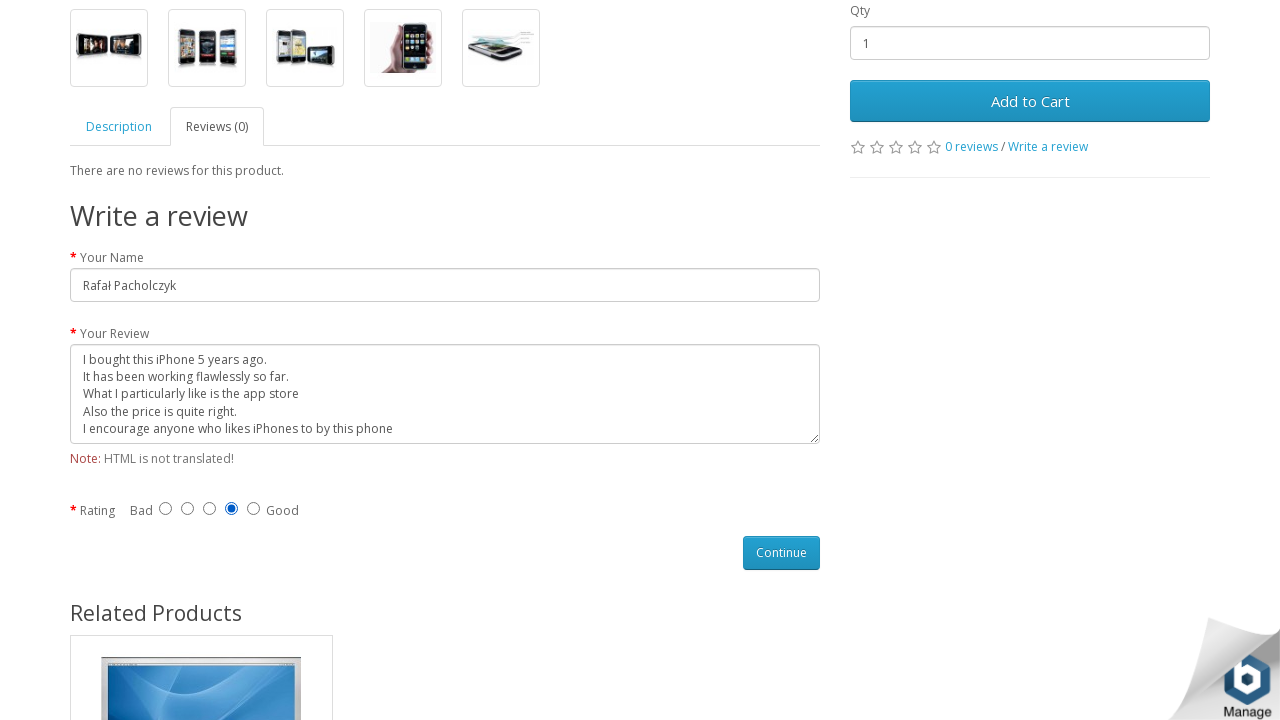

Submitted the review at (782, 553) on #button-review
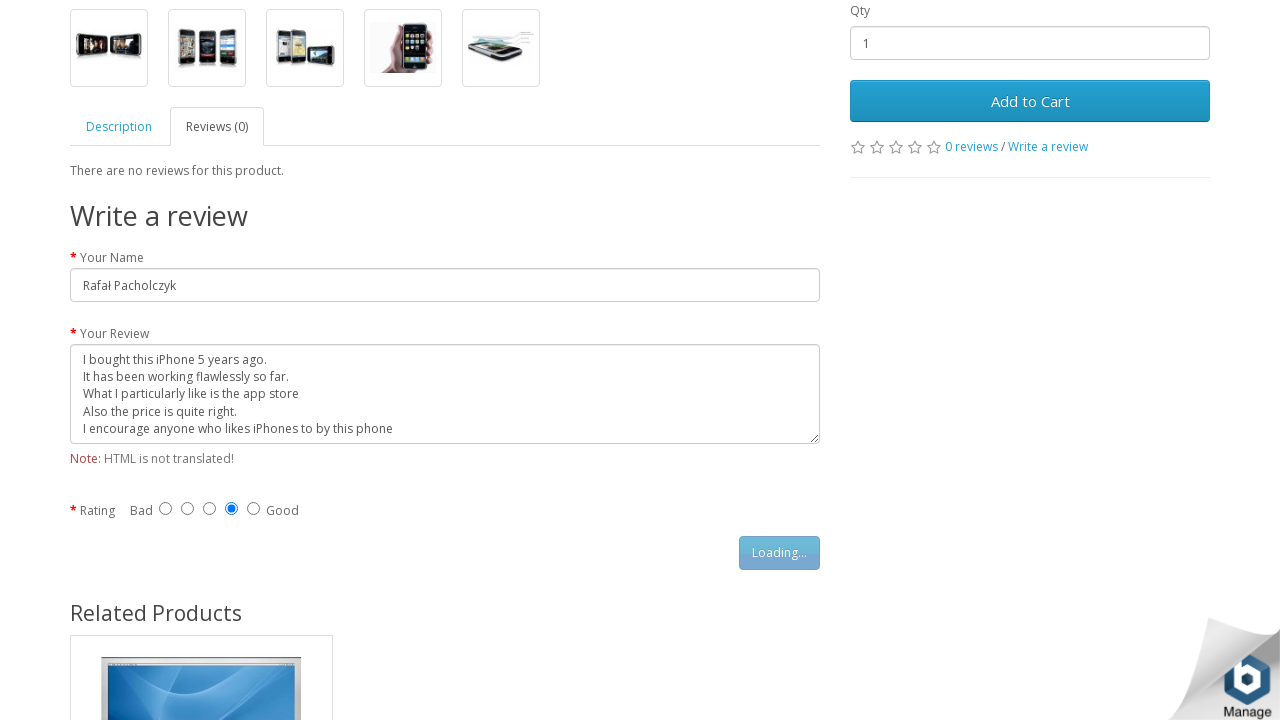

Navigated to Laptops & Notebooks category at (248, 151) on text=Laptops & Notebooks
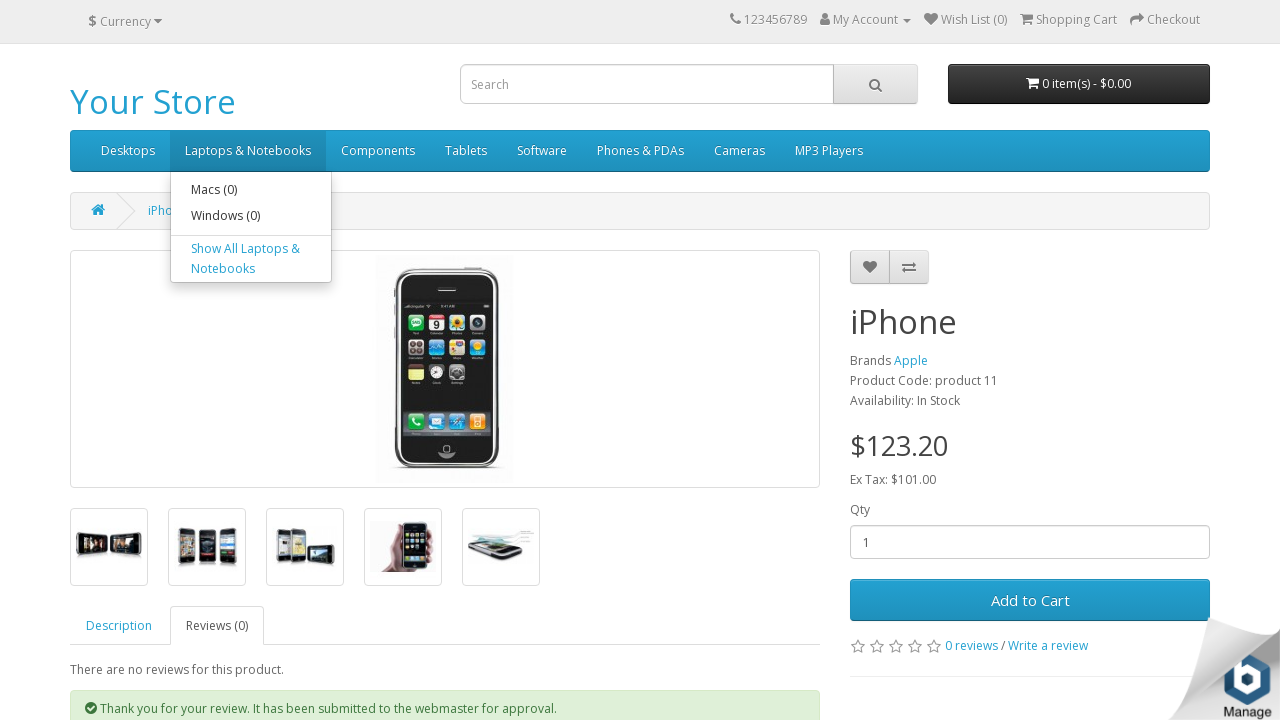

Navigated to Components category at (378, 151) on text=Components
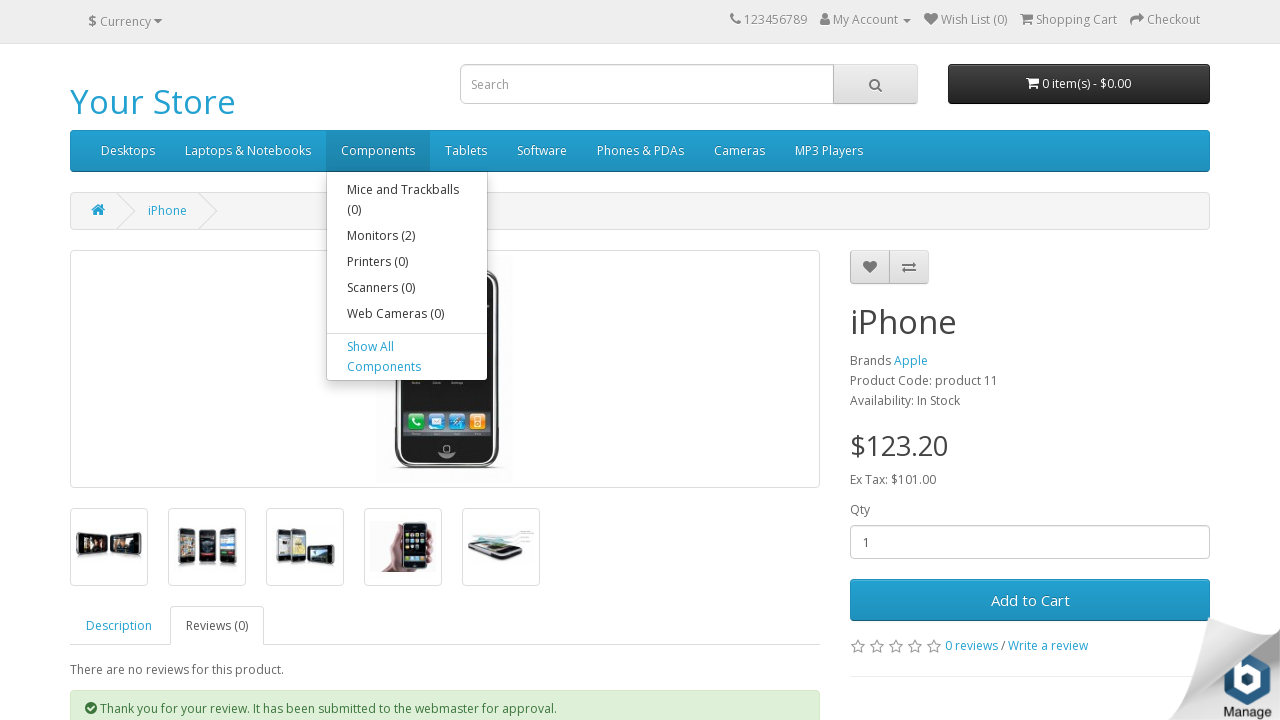

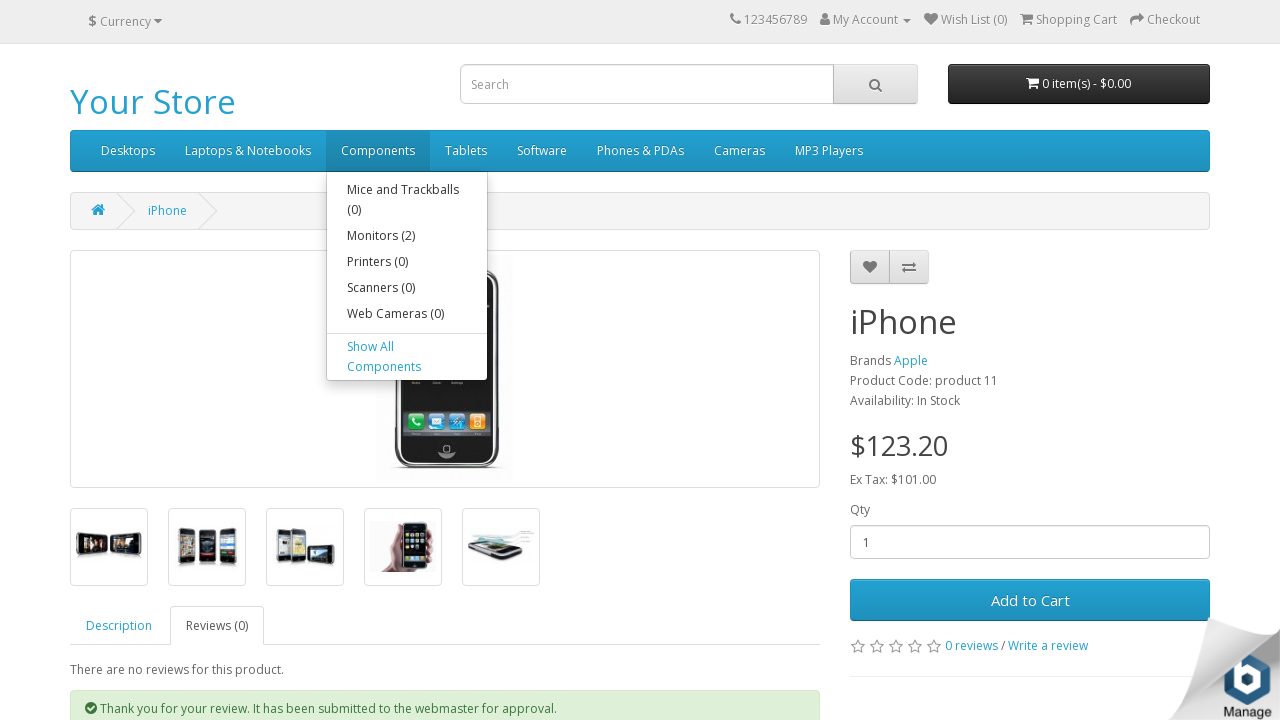